Tests form input and counts links on the page, including scoped link counting in footer and specific footer column sections

Starting URL: https://rahulshettyacademy.com/AutomationPractice/

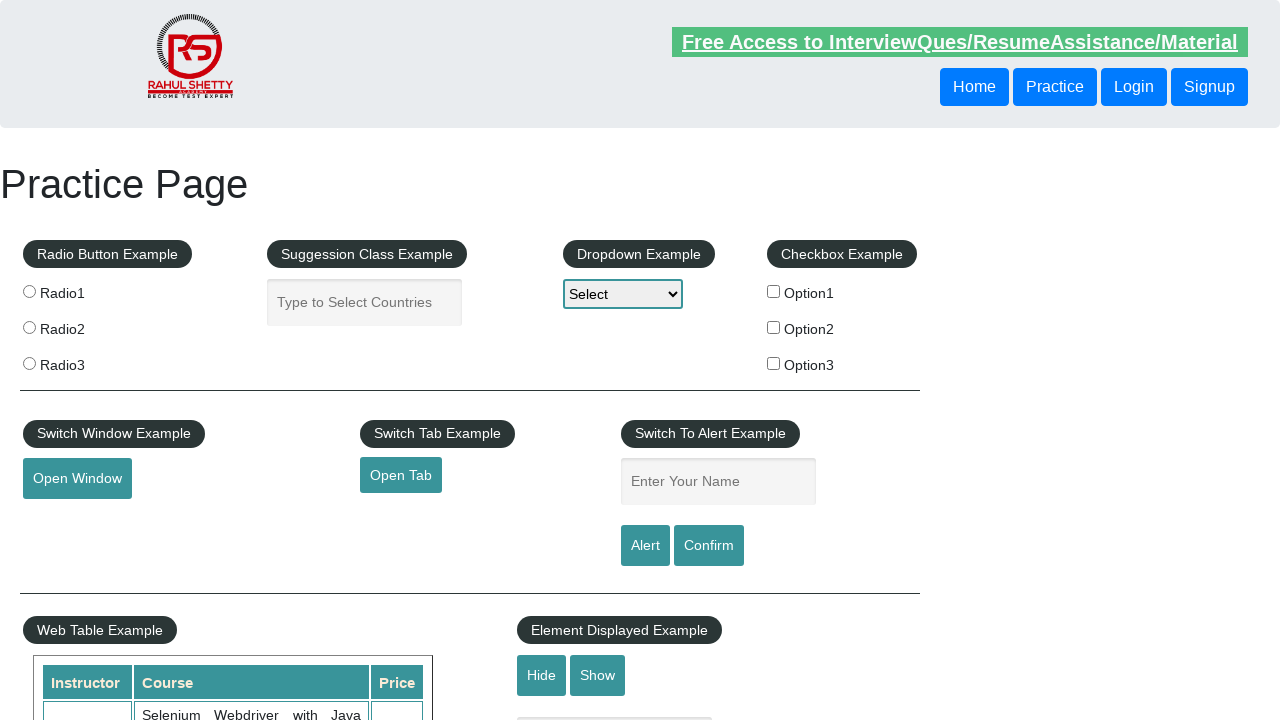

Filled name input field with Arabic text 'راثان راجيف سينغ' on input[name='enter-name']
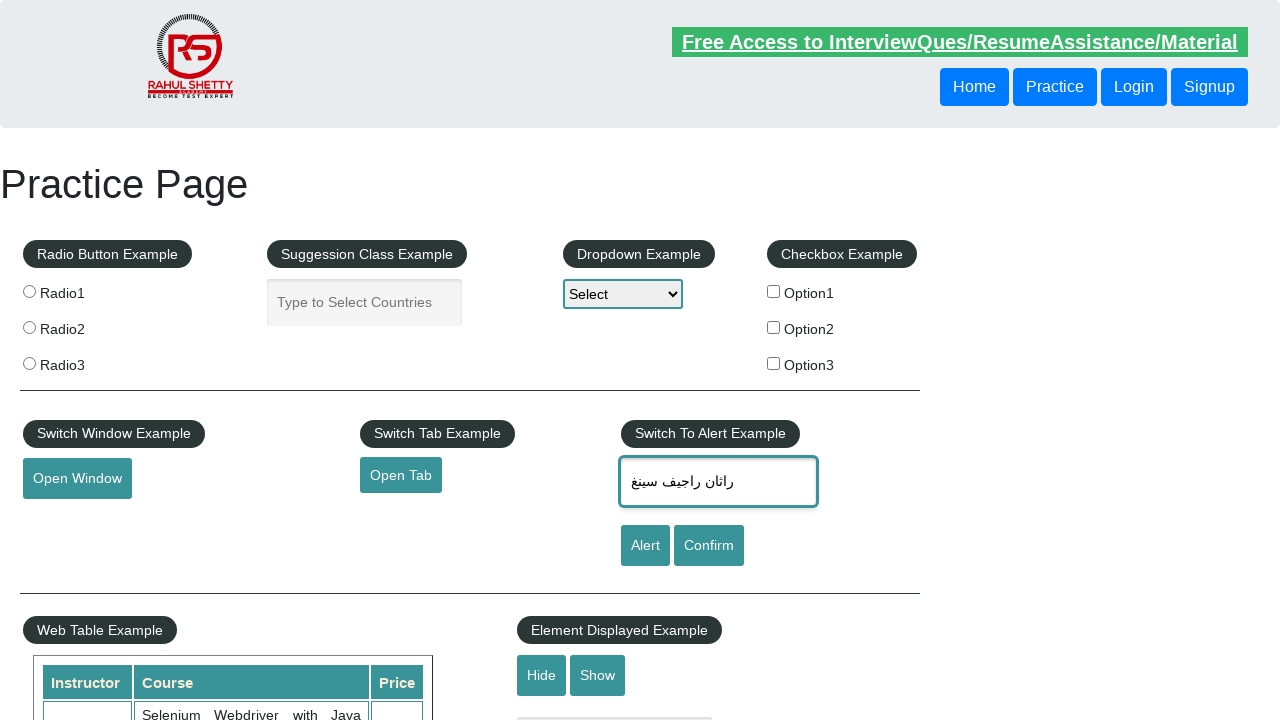

Counted all links on page: 27
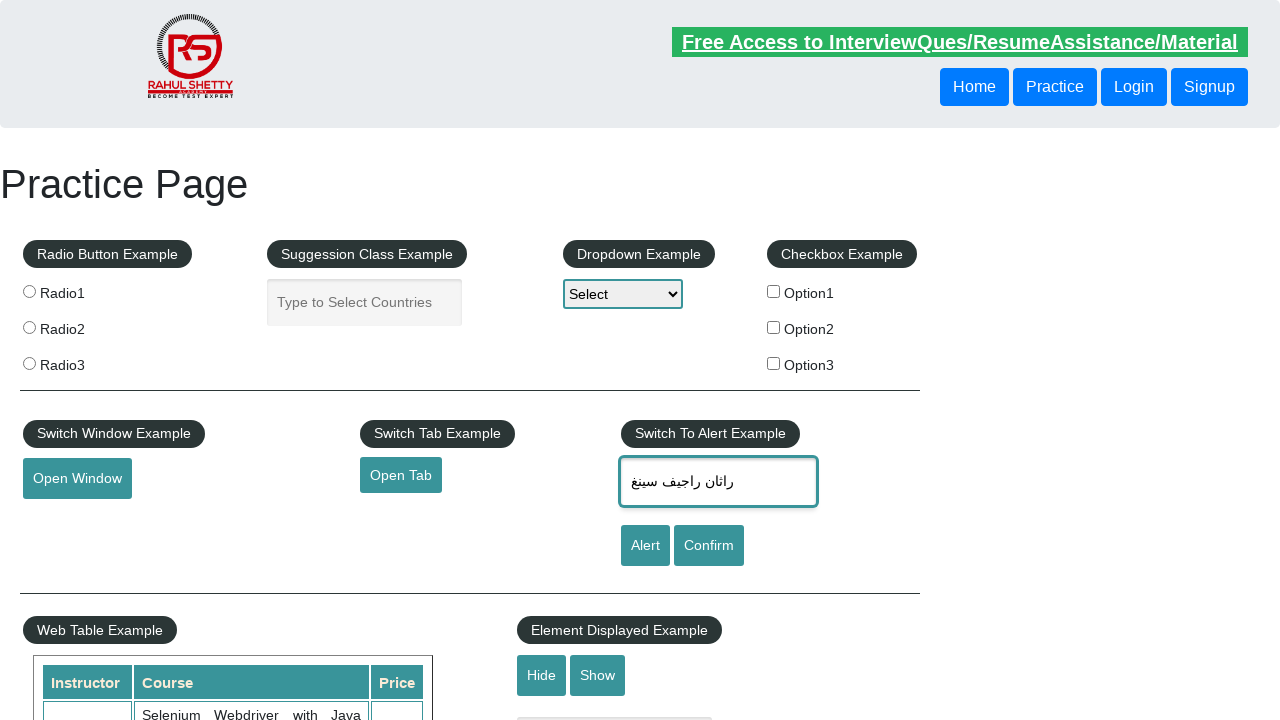

Counted links in footer section: 20
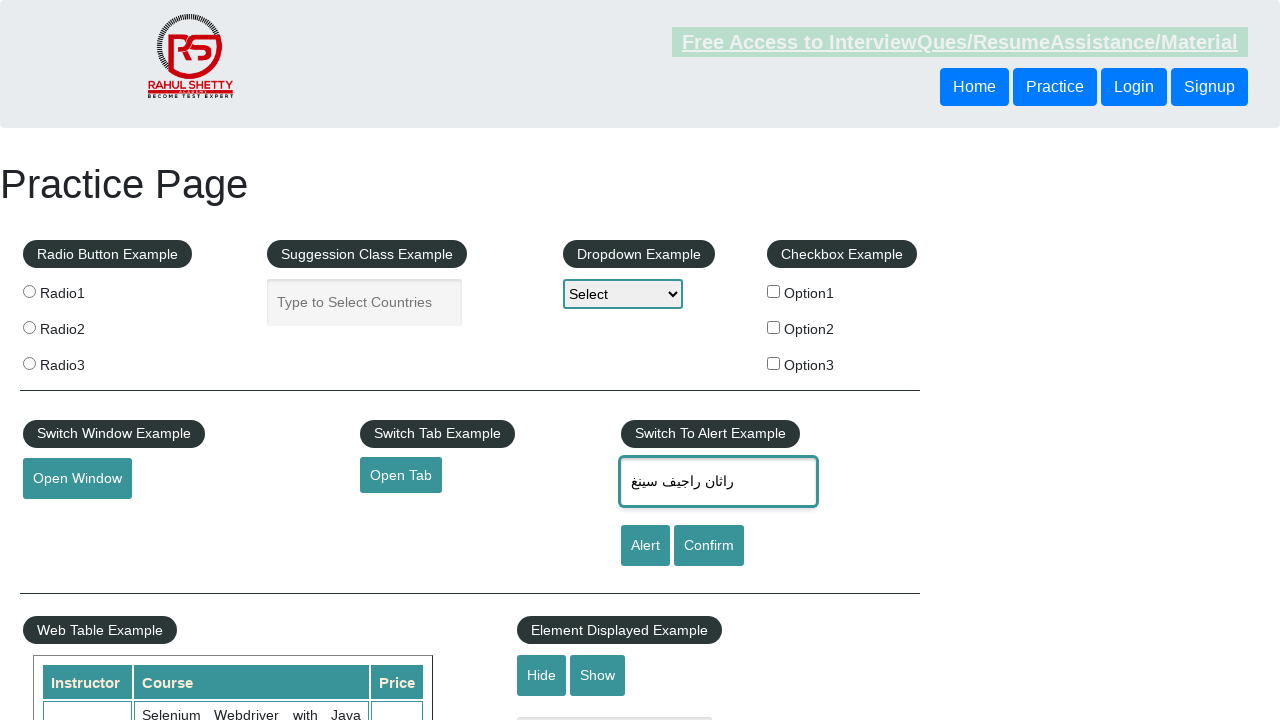

Counted links in footer column 1: 5
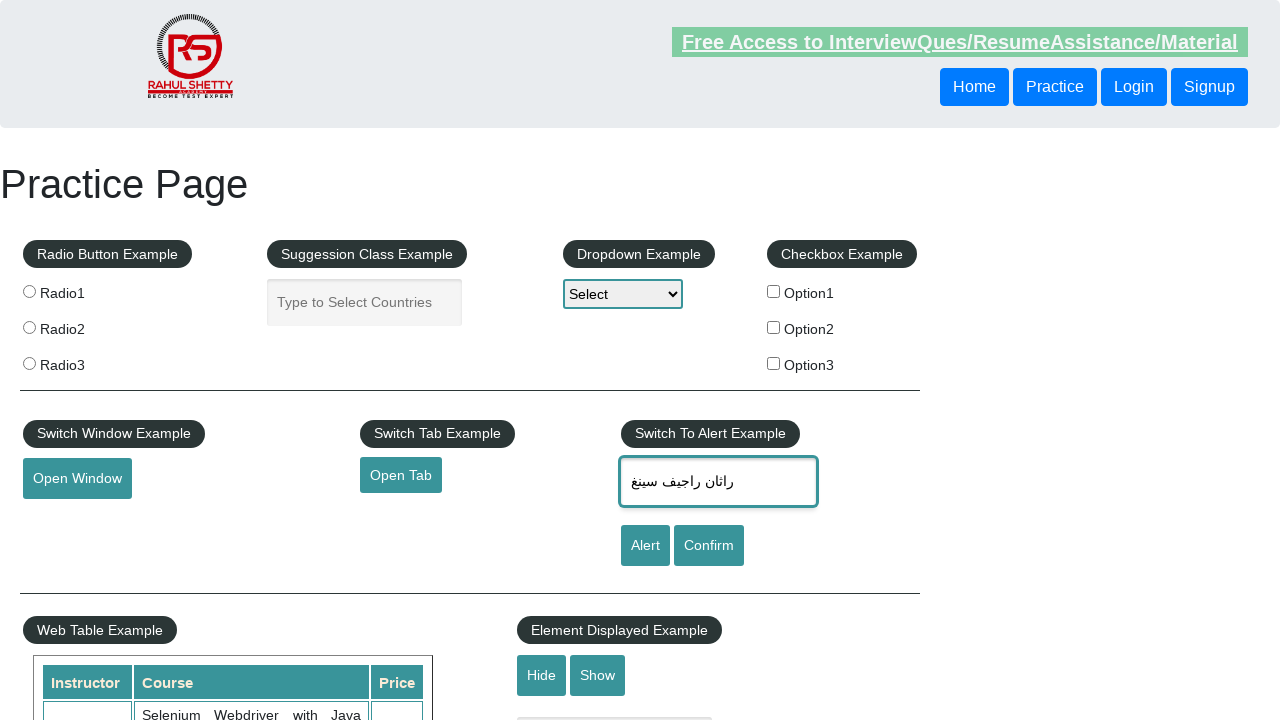

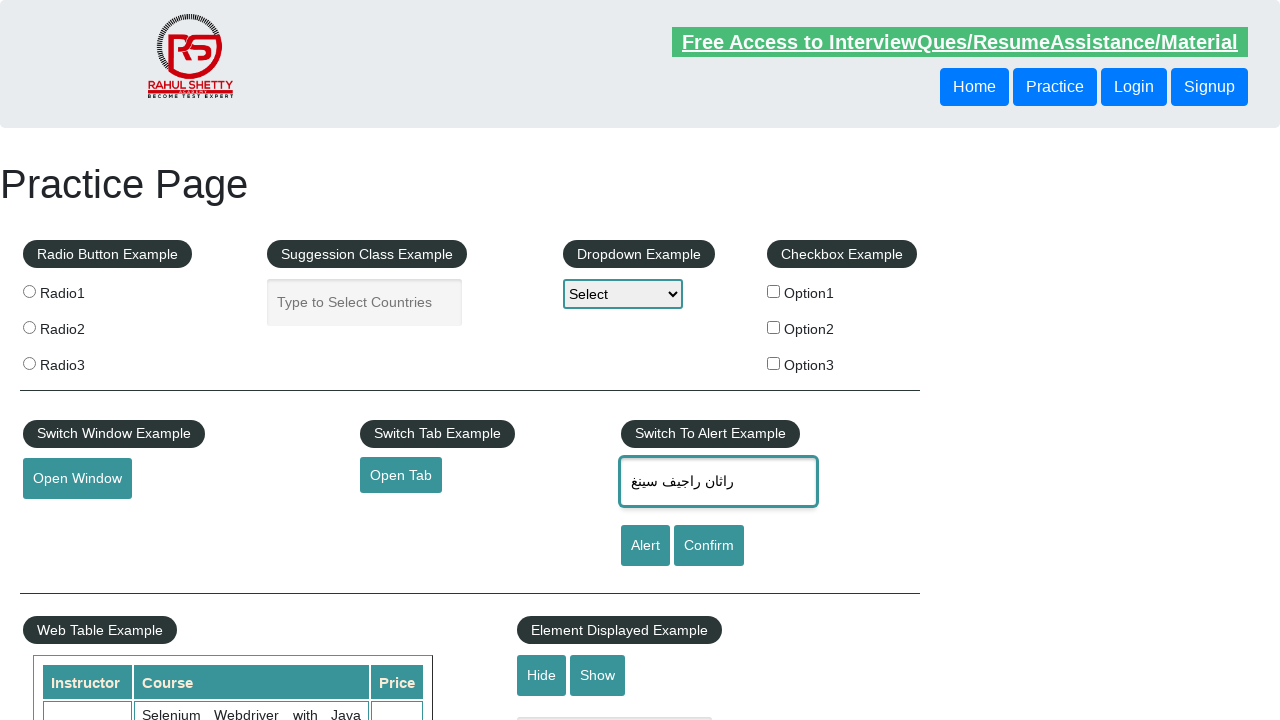